Tests dropdown selection functionality by navigating to the dropdown page and selecting an option by index

Starting URL: http://the-internet.herokuapp.com/

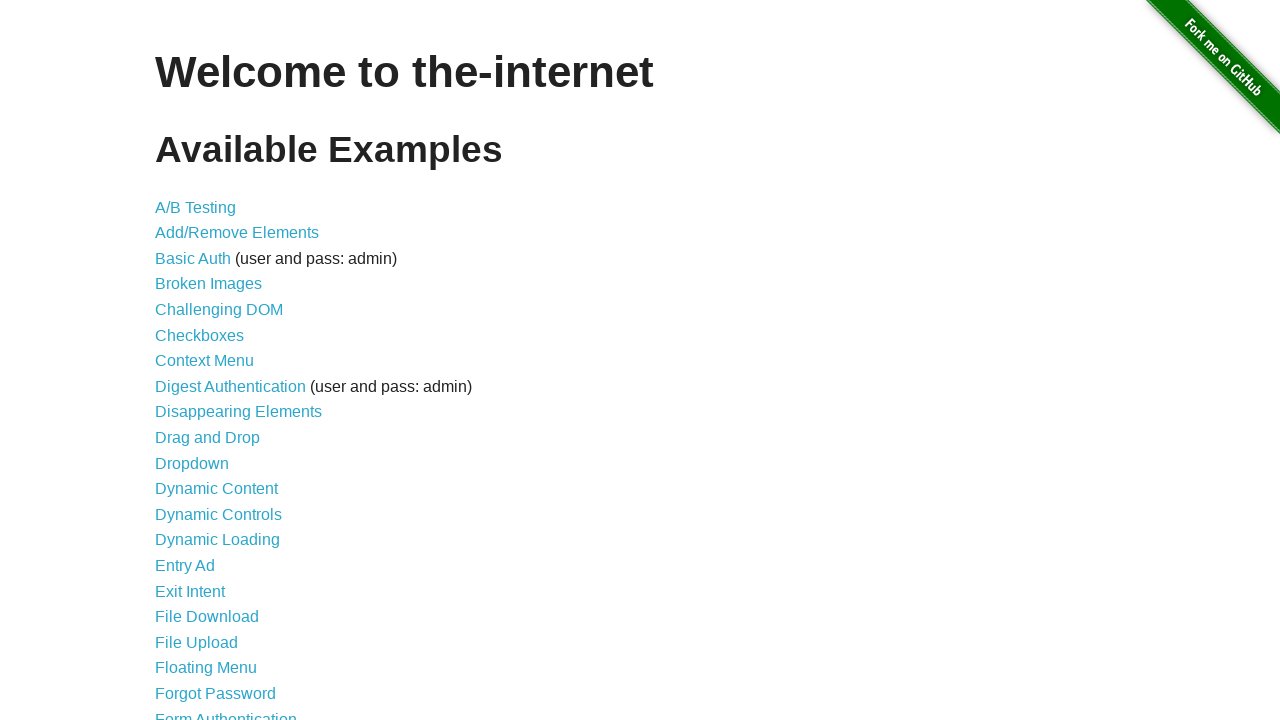

Clicked on the Dropdown link to navigate to dropdown page at (192, 463) on a[href='/dropdown']
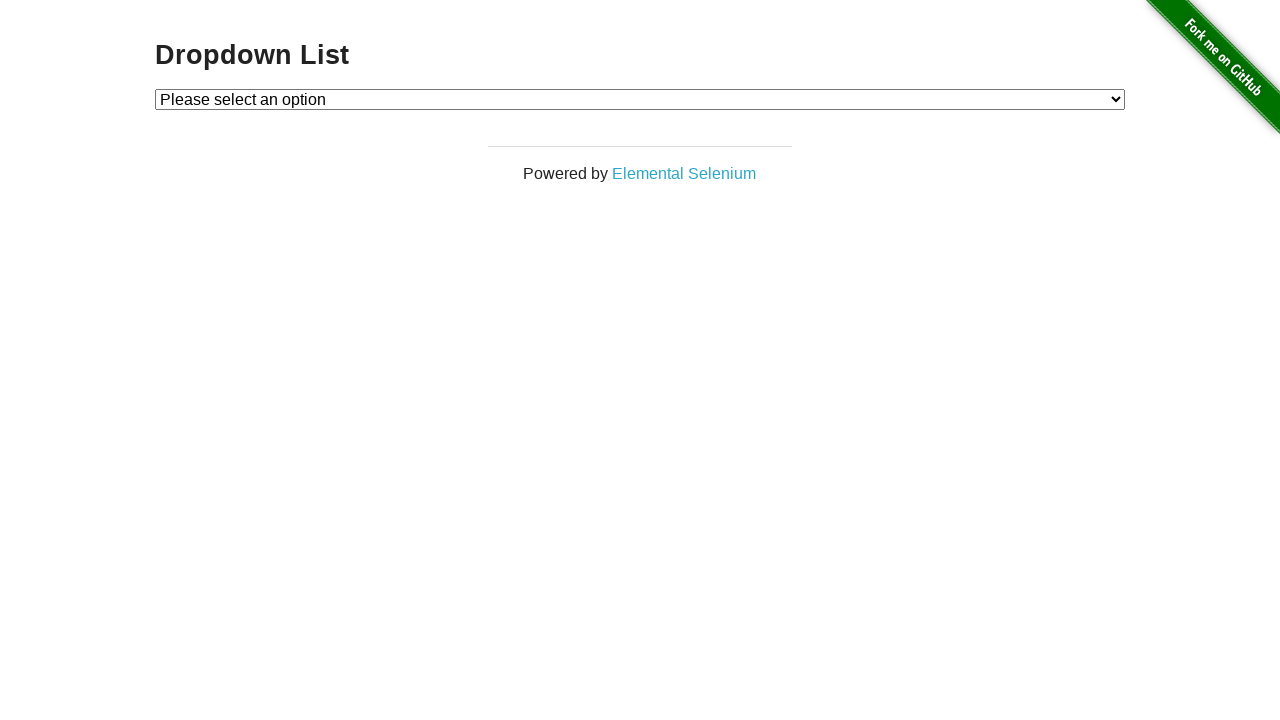

Dropdown element loaded and became visible
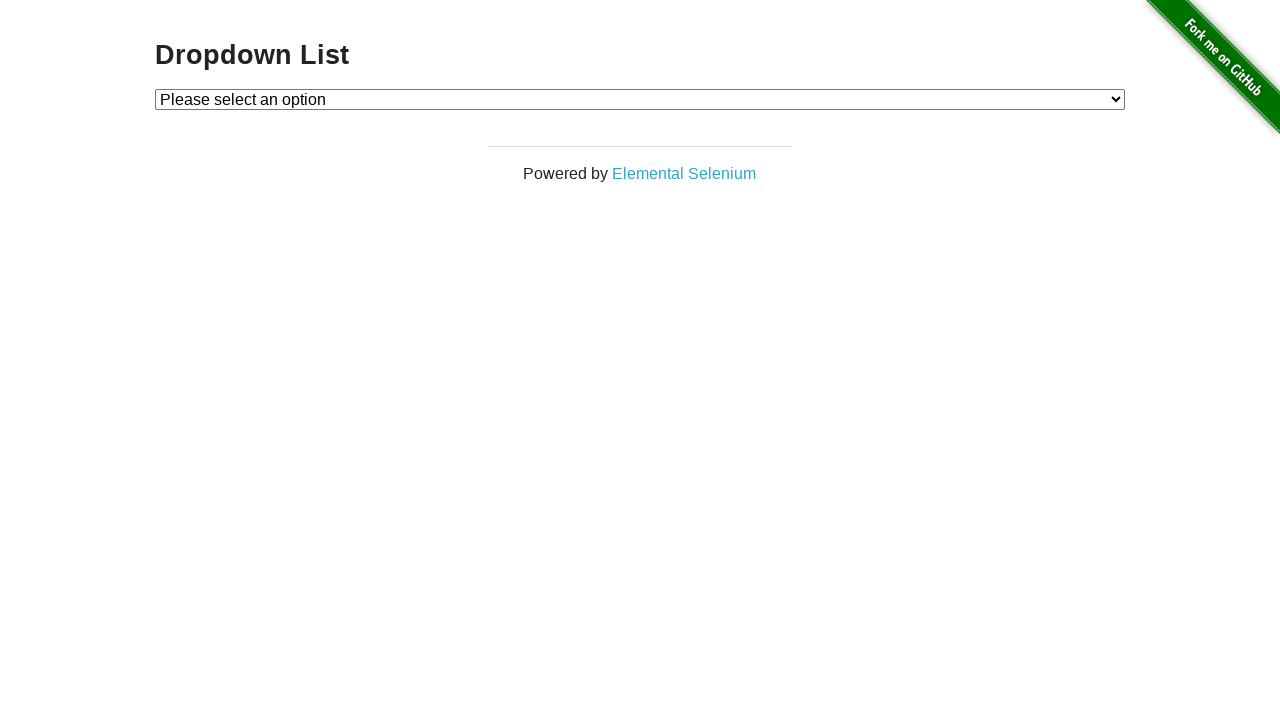

Selected option at index 1 from the dropdown on #dropdown
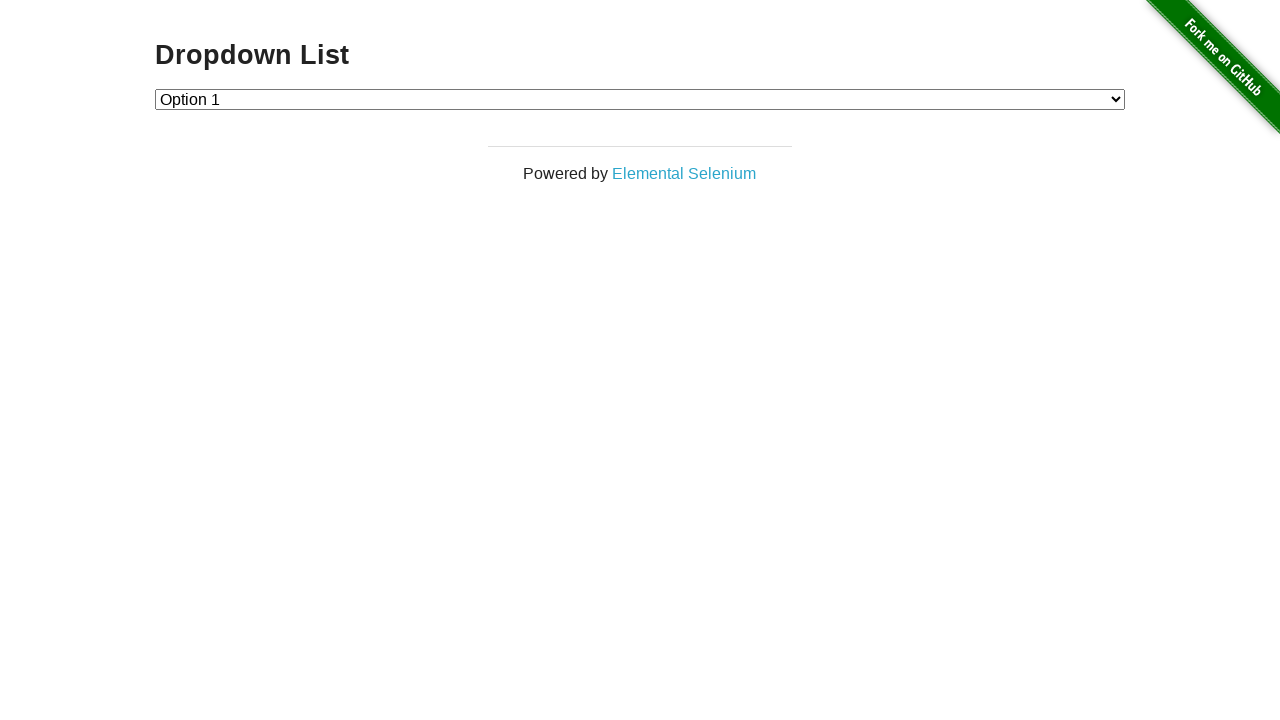

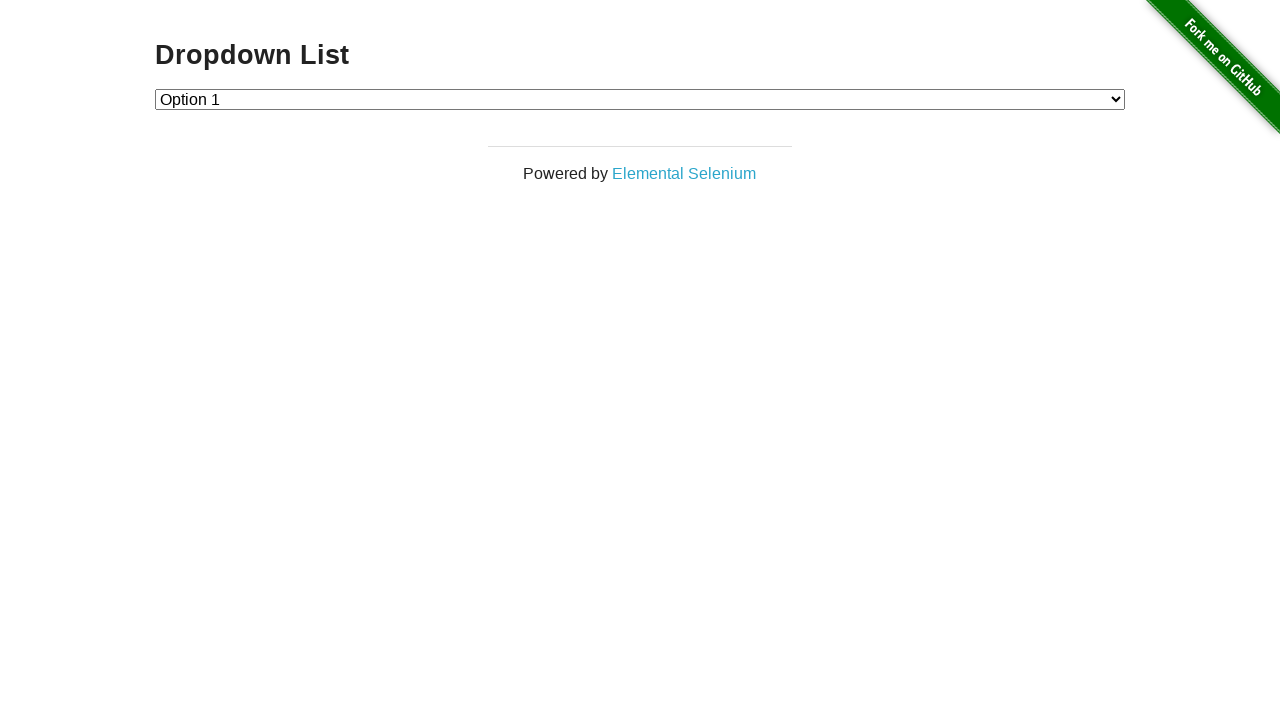